Tests implicit wait functionality by clicking an adder button and waiting for a dynamically added element to appear

Starting URL: https://www.selenium.dev/selenium/web/dynamic.html

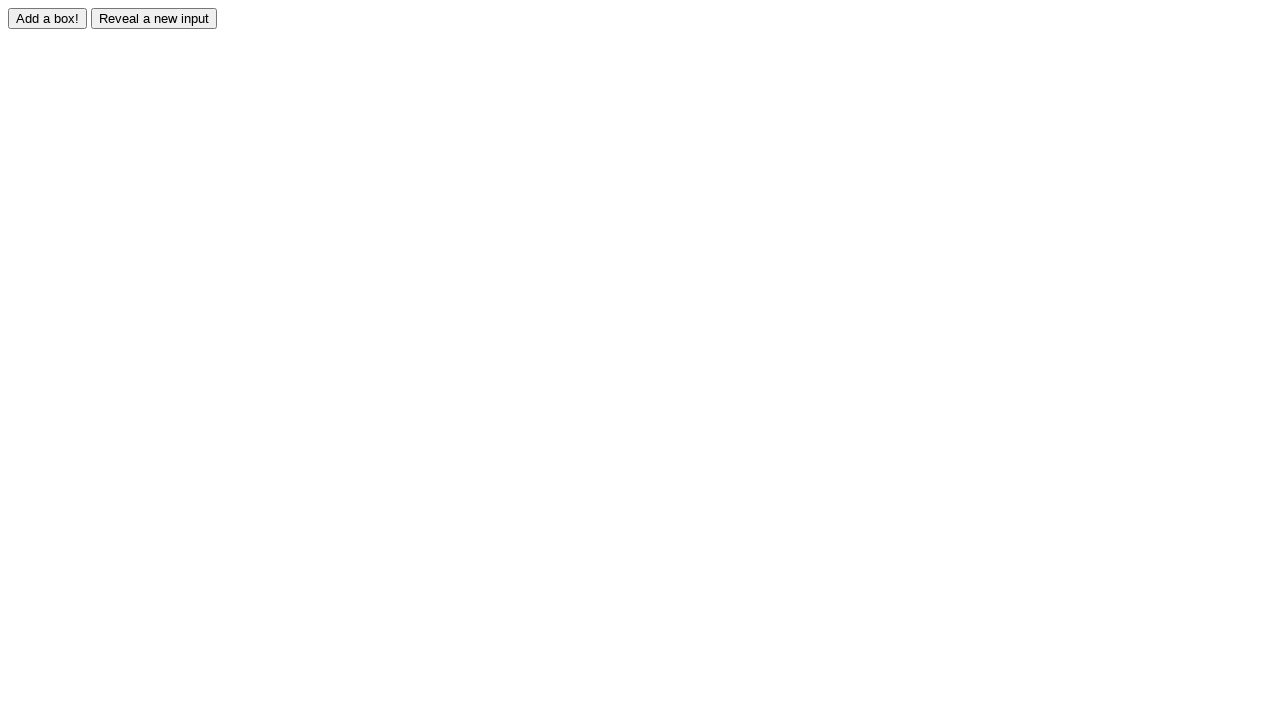

Clicked the adder button to trigger dynamic element creation at (48, 18) on #adder
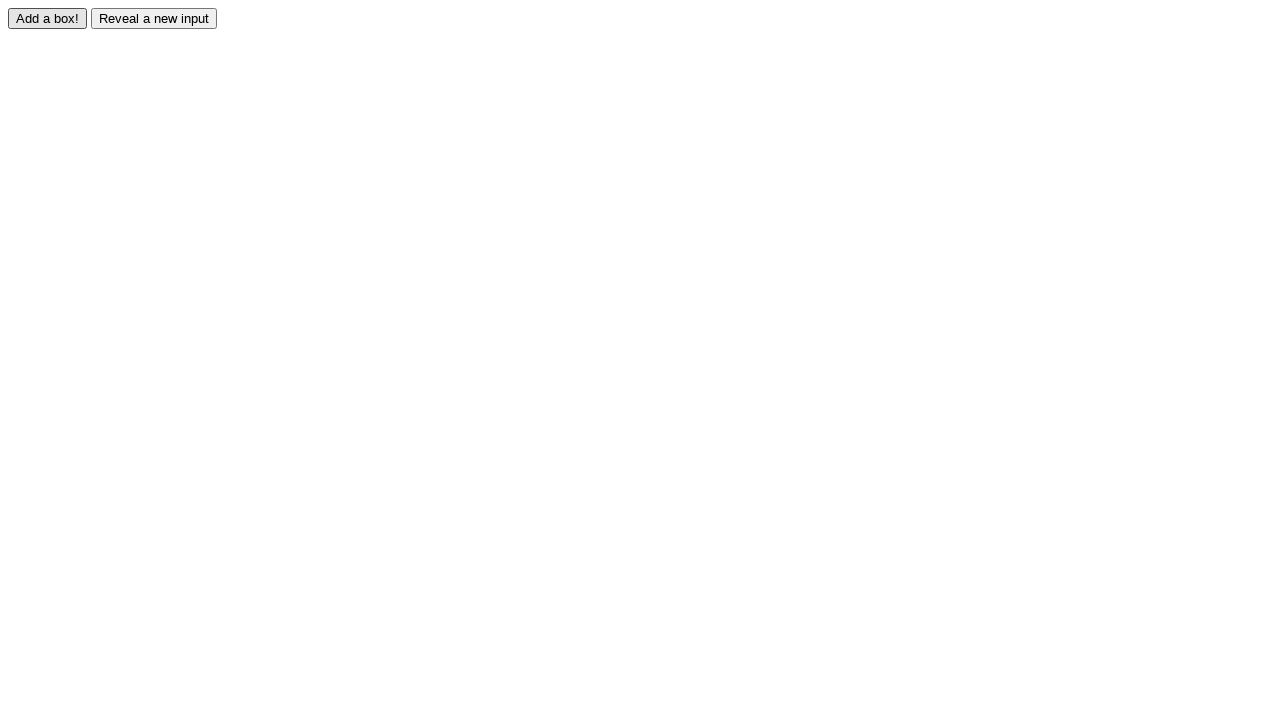

Waited for dynamically added box element to appear
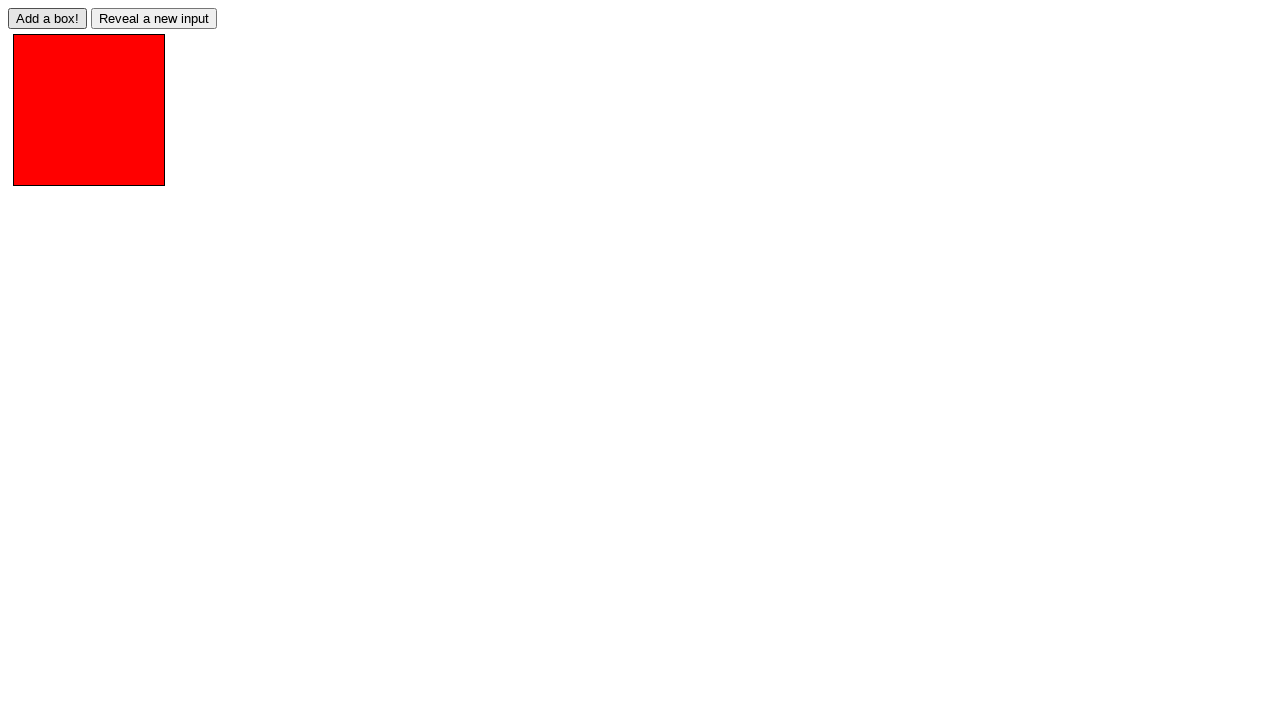

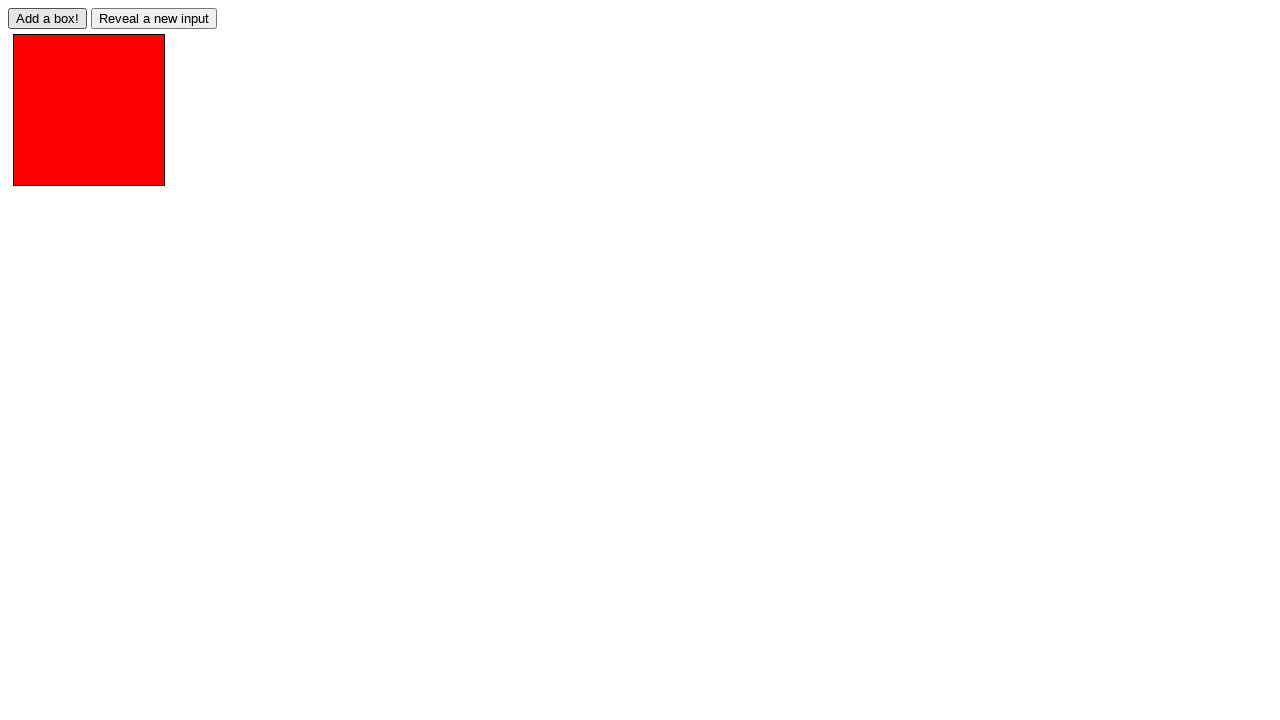